Tests keyboard input functionality by clicking on a name field, entering text, and clicking a button on a form practice page

Starting URL: https://formy-project.herokuapp.com/keypress

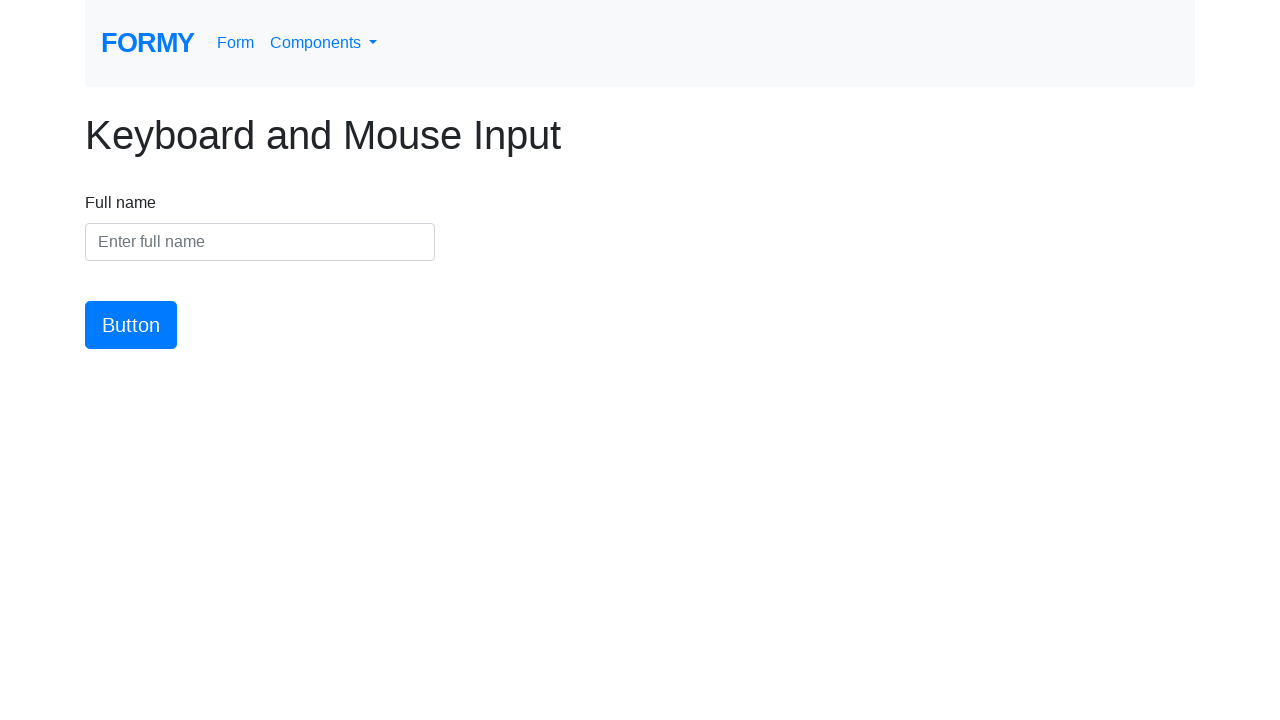

Clicked on the name input field at (260, 242) on #name
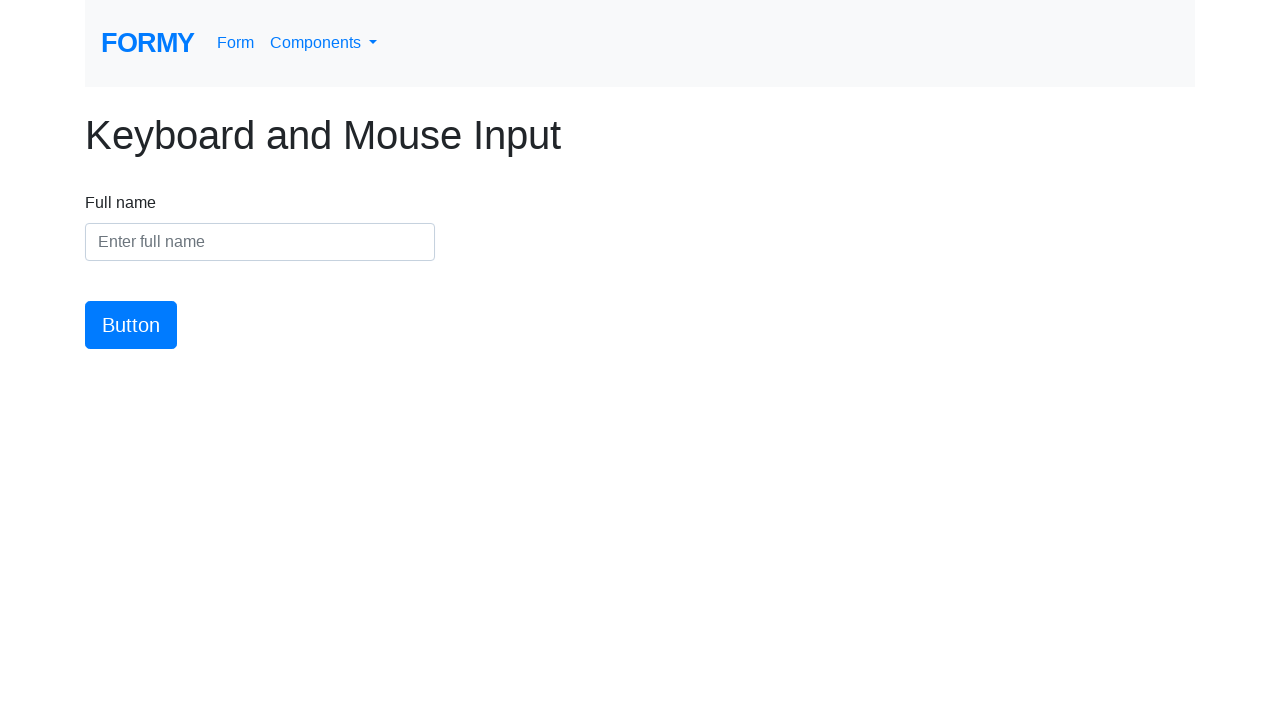

Entered 'Michael Thompson' in the name field on #name
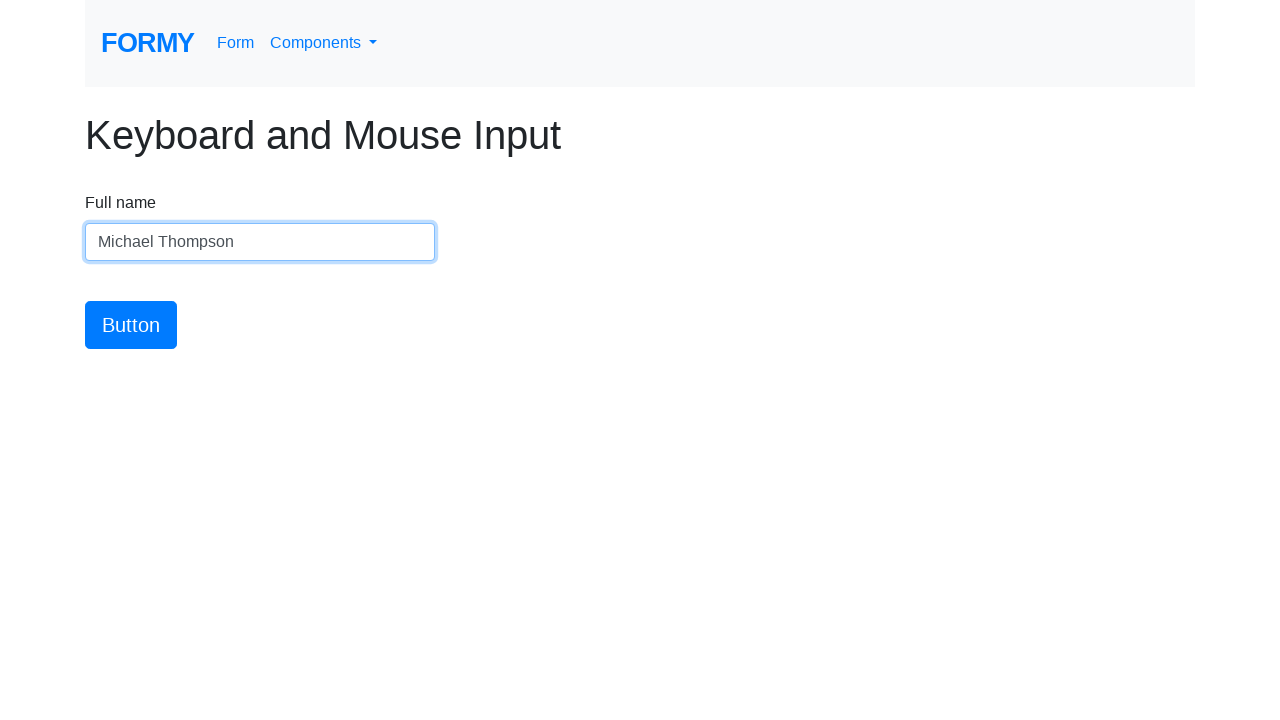

Clicked the submit button at (131, 325) on #button
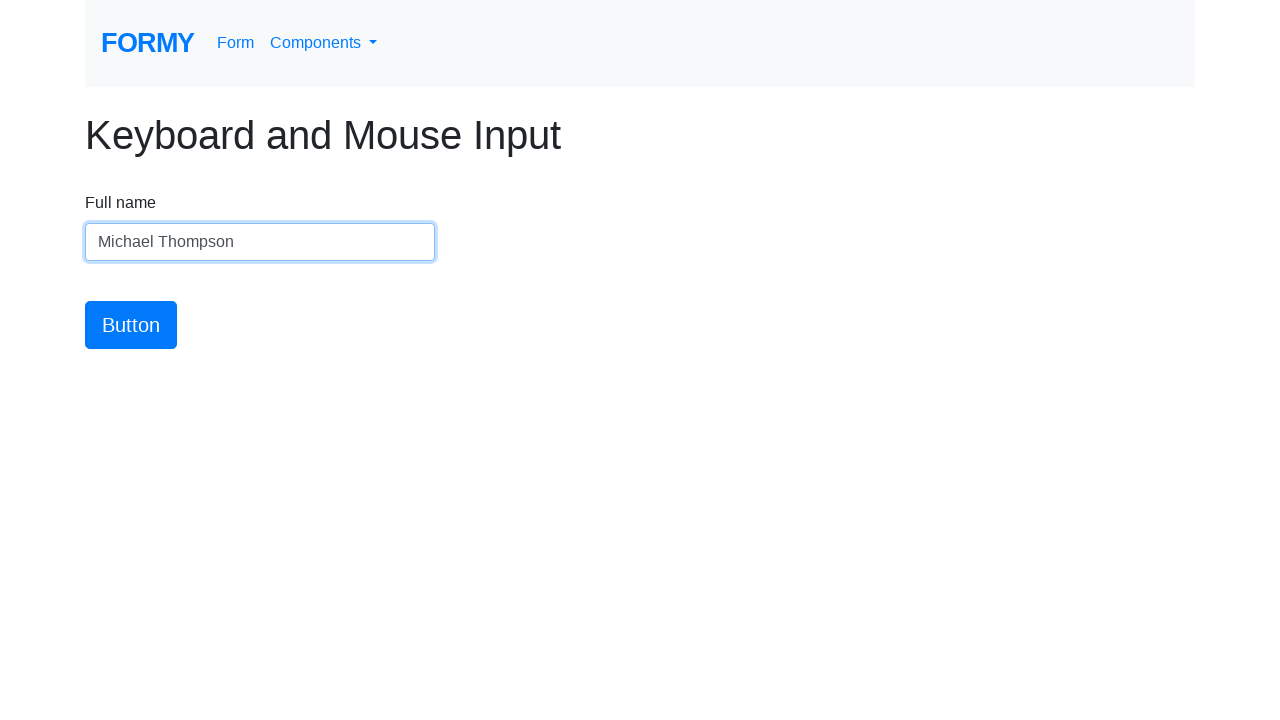

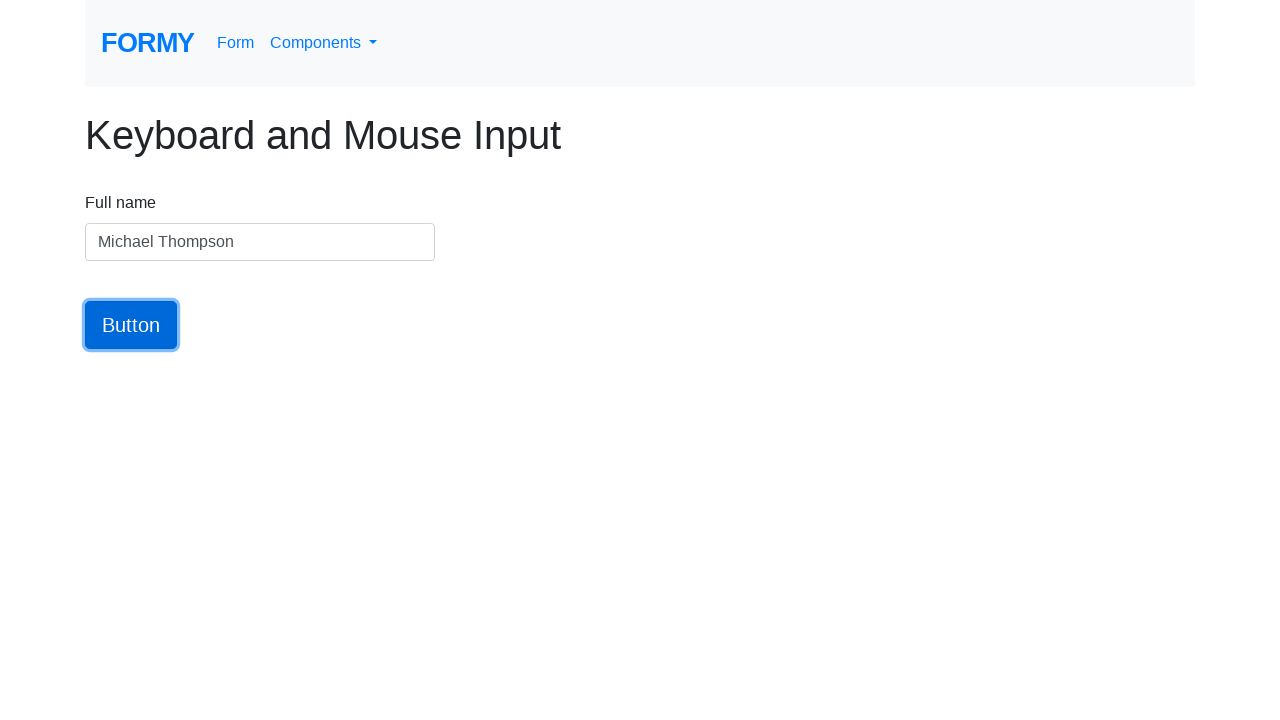